Tests JavaScript alert handling by clicking a button to trigger an alert, accepting it, and verifying the result message is displayed correctly on the page.

Starting URL: http://the-internet.herokuapp.com/javascript_alerts

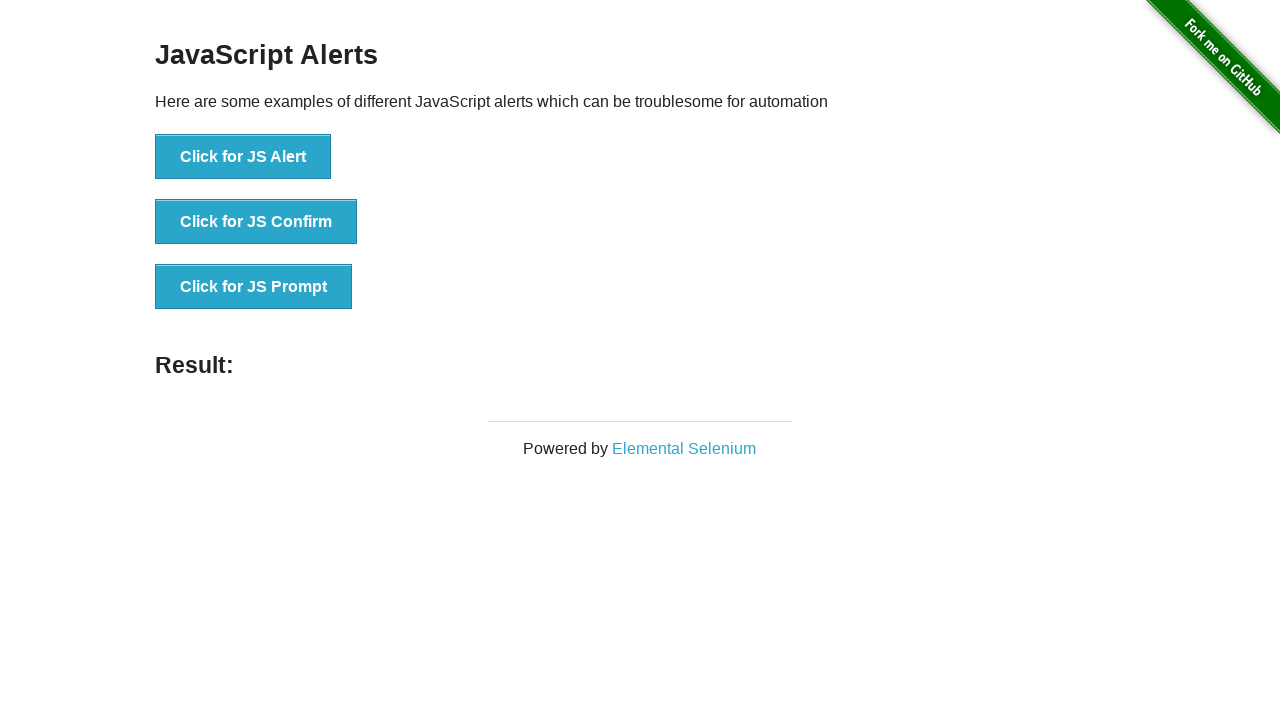

Clicked the first button to trigger JavaScript alert at (243, 157) on ul > li:nth-child(1) > button
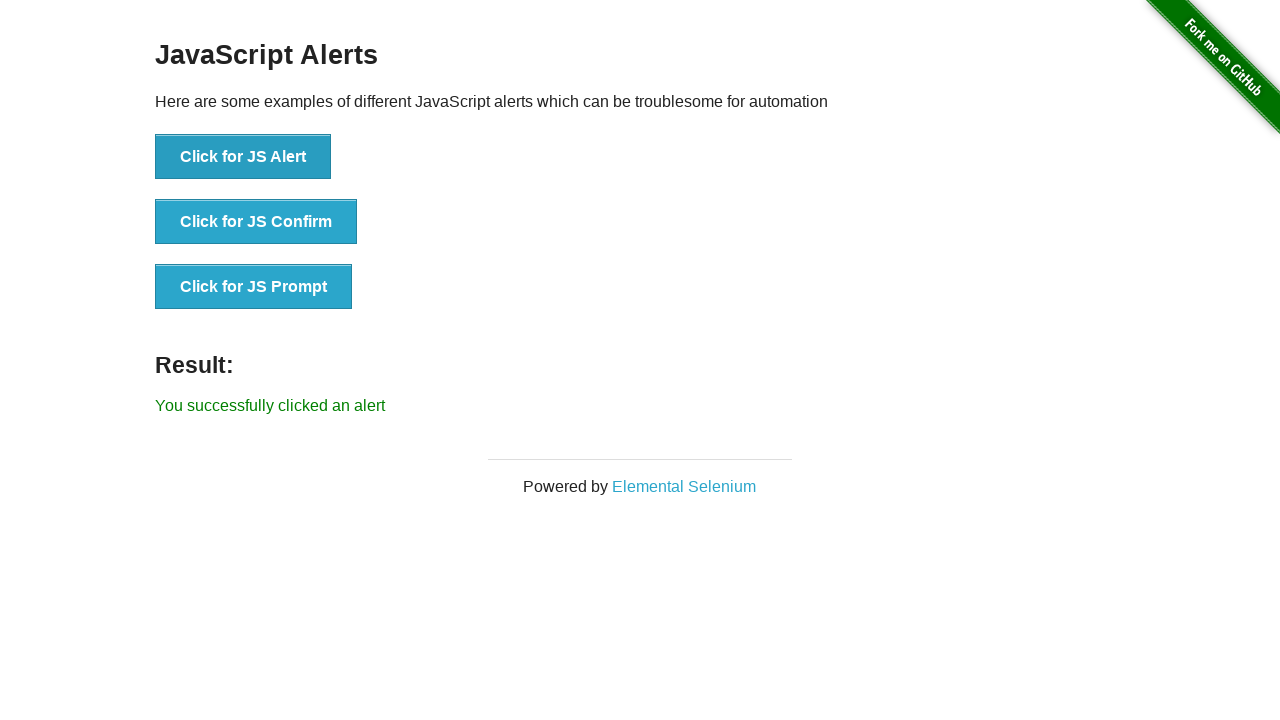

Set up dialog handler to accept alerts
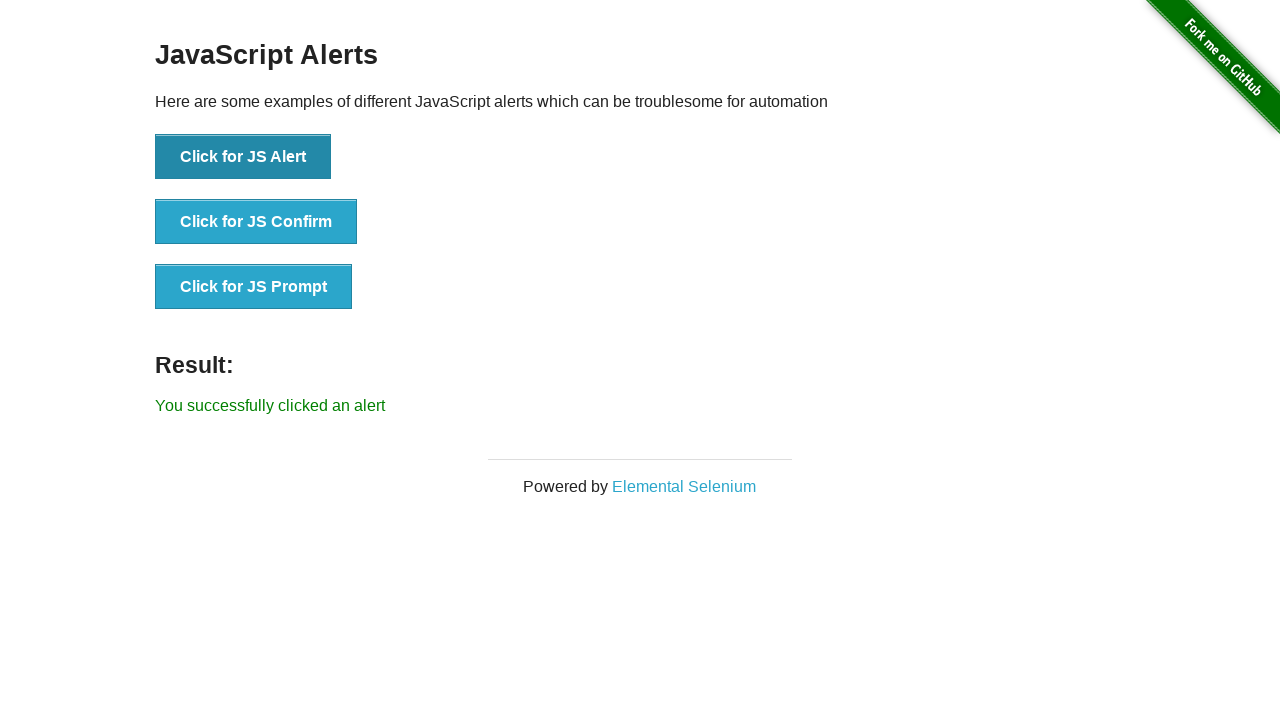

Clicked the button again to trigger the alert at (243, 157) on ul > li:nth-child(1) > button
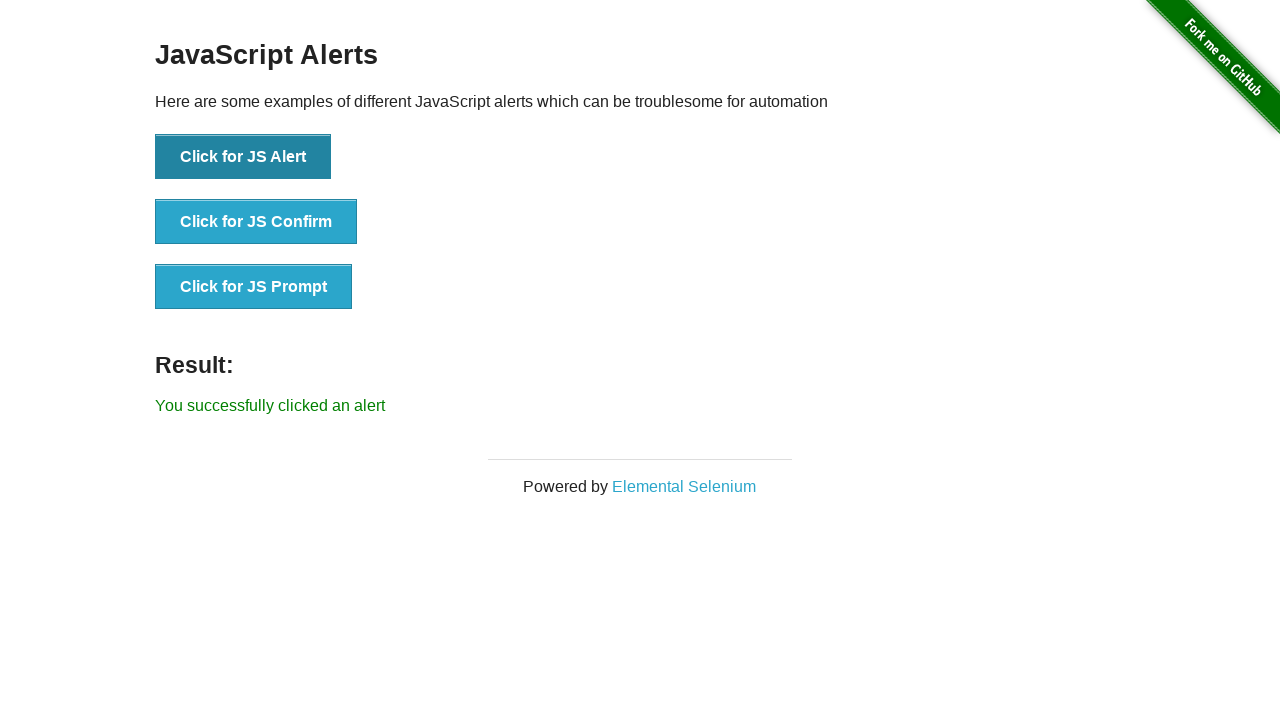

Waited for result message to appear
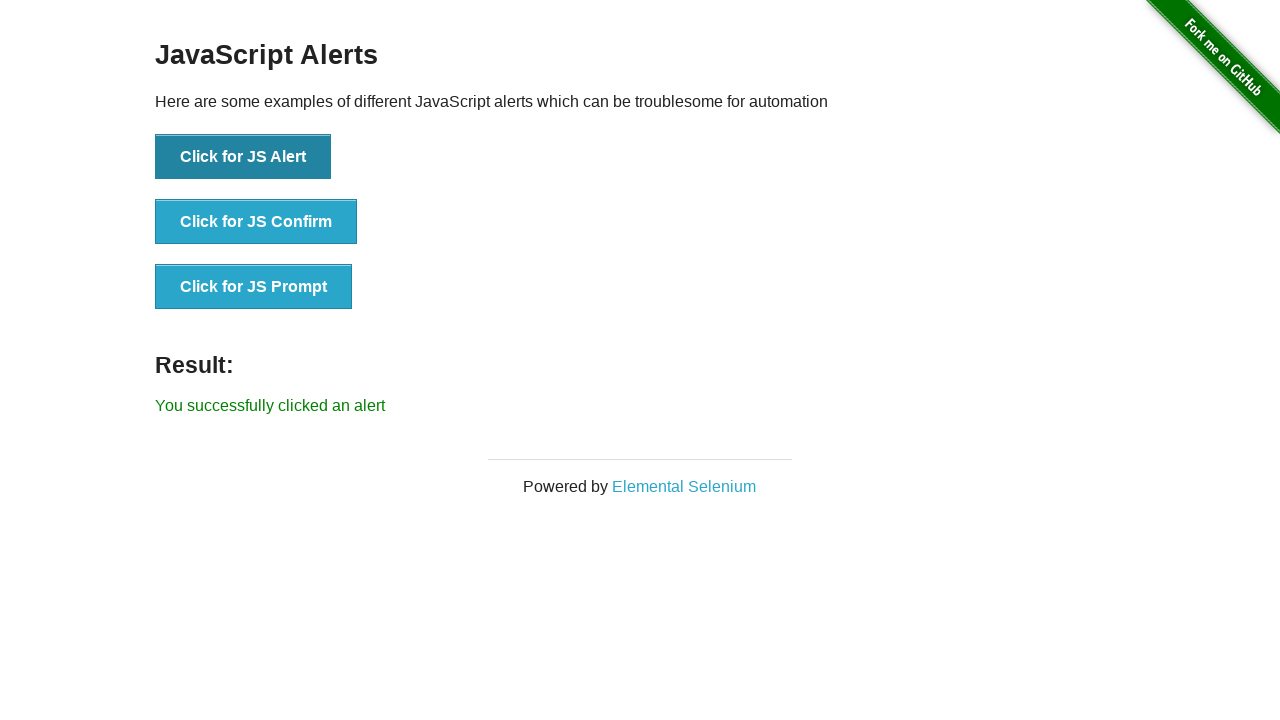

Retrieved result message text
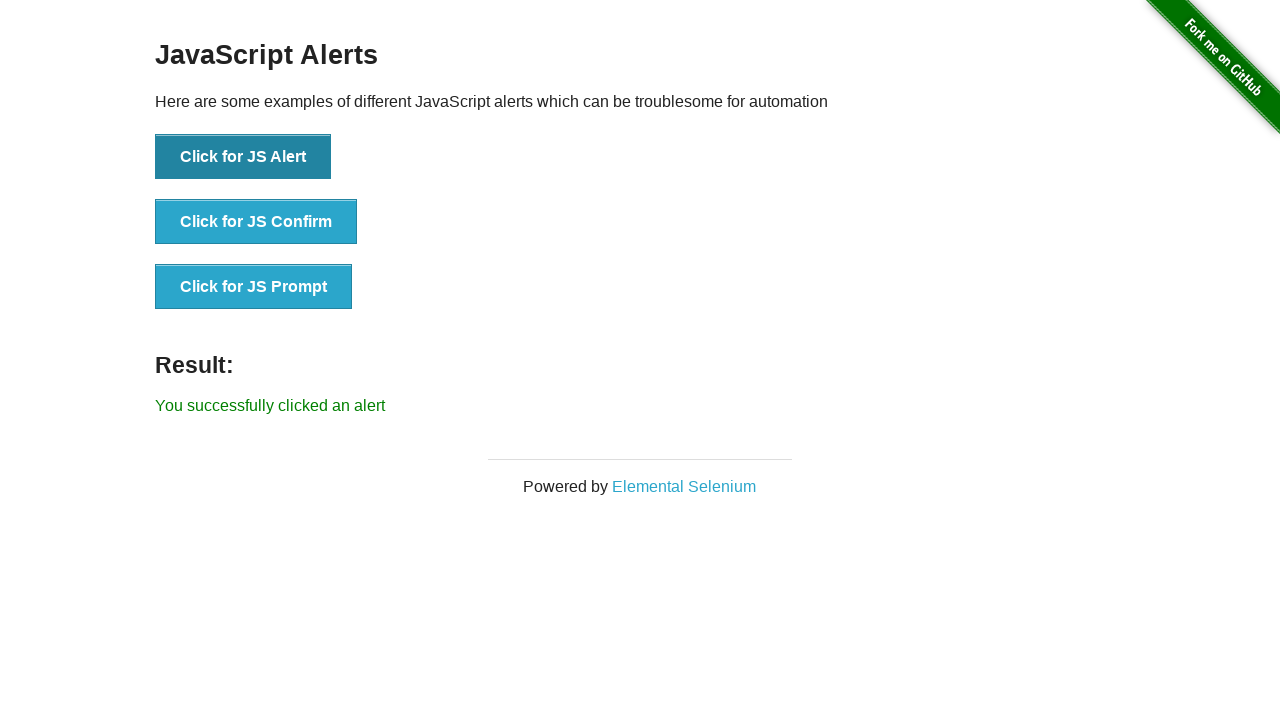

Verified result message is 'You successfully clicked an alert'
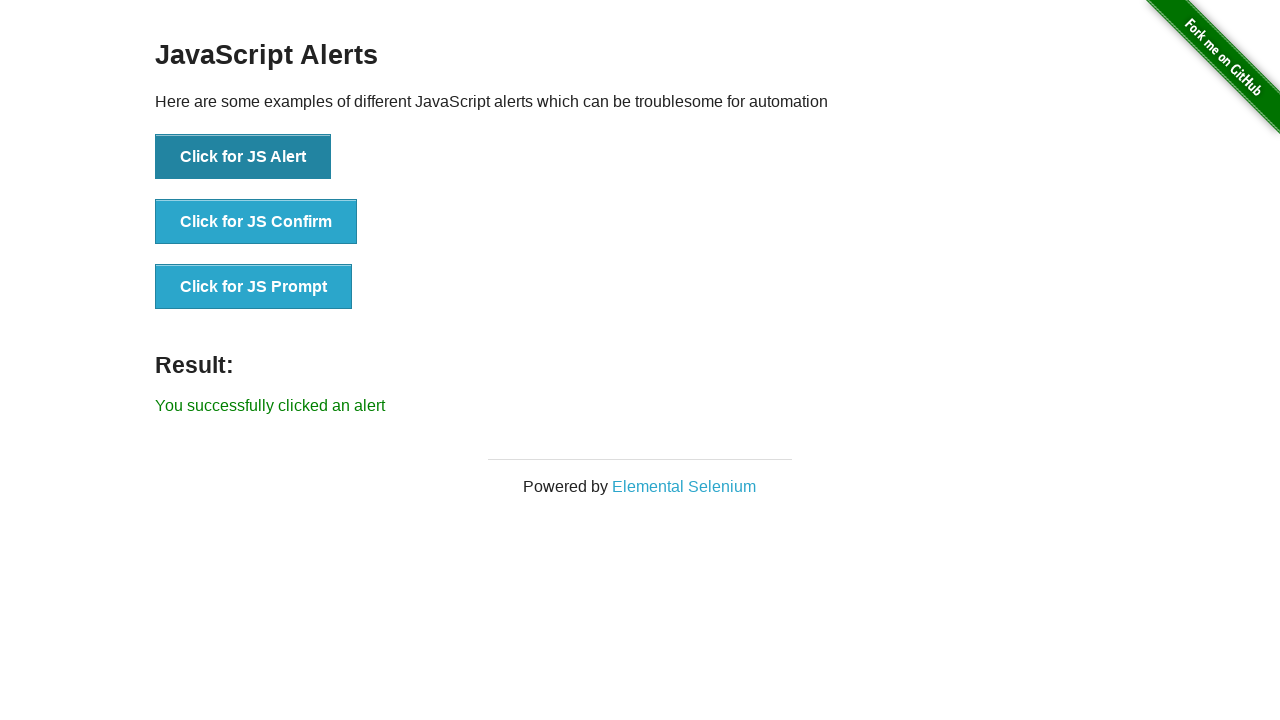

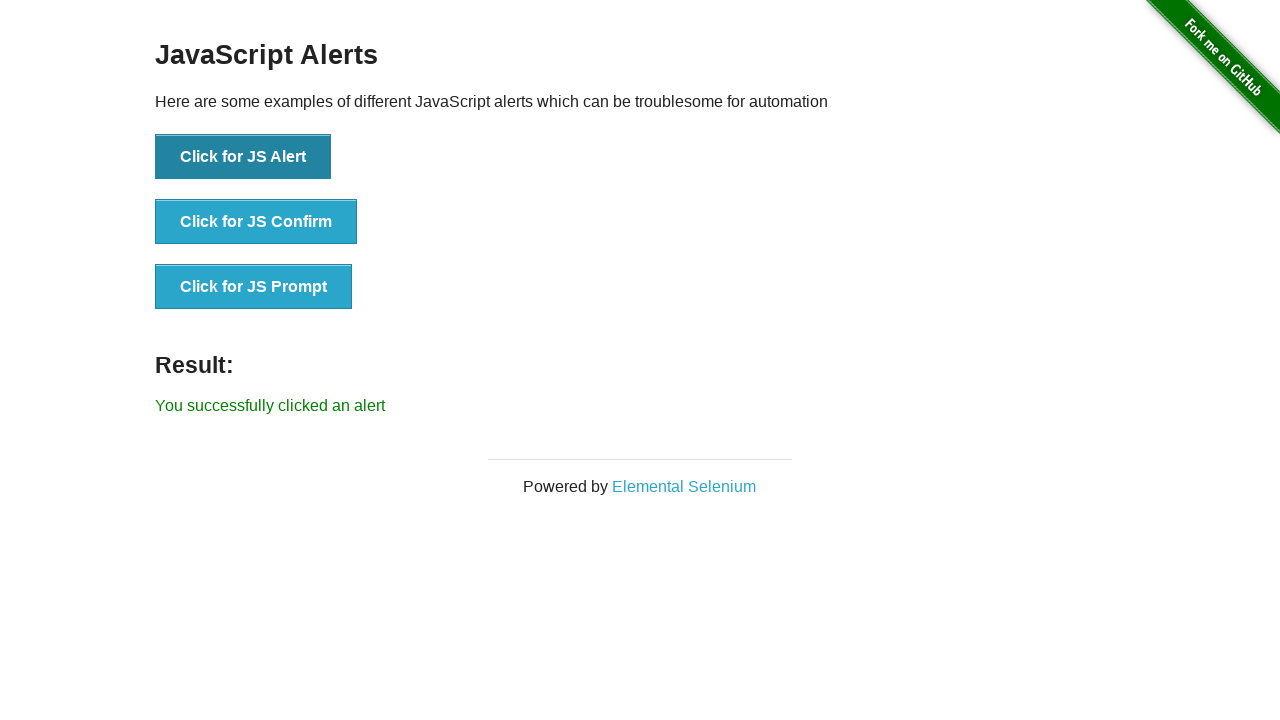